Verifies the page title of GeeksforGeeks website matches the expected title

Starting URL: https://www.geeksforgeeks.org/

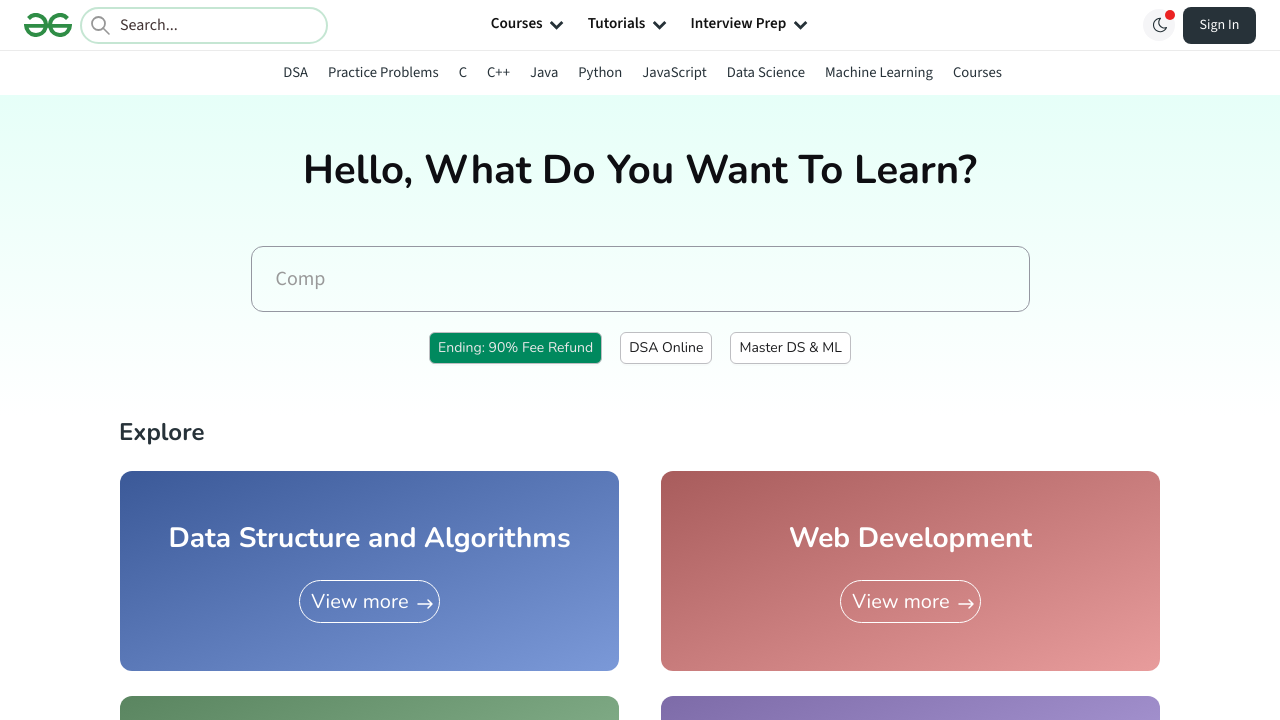

Retrieved page title from GeeksforGeeks website
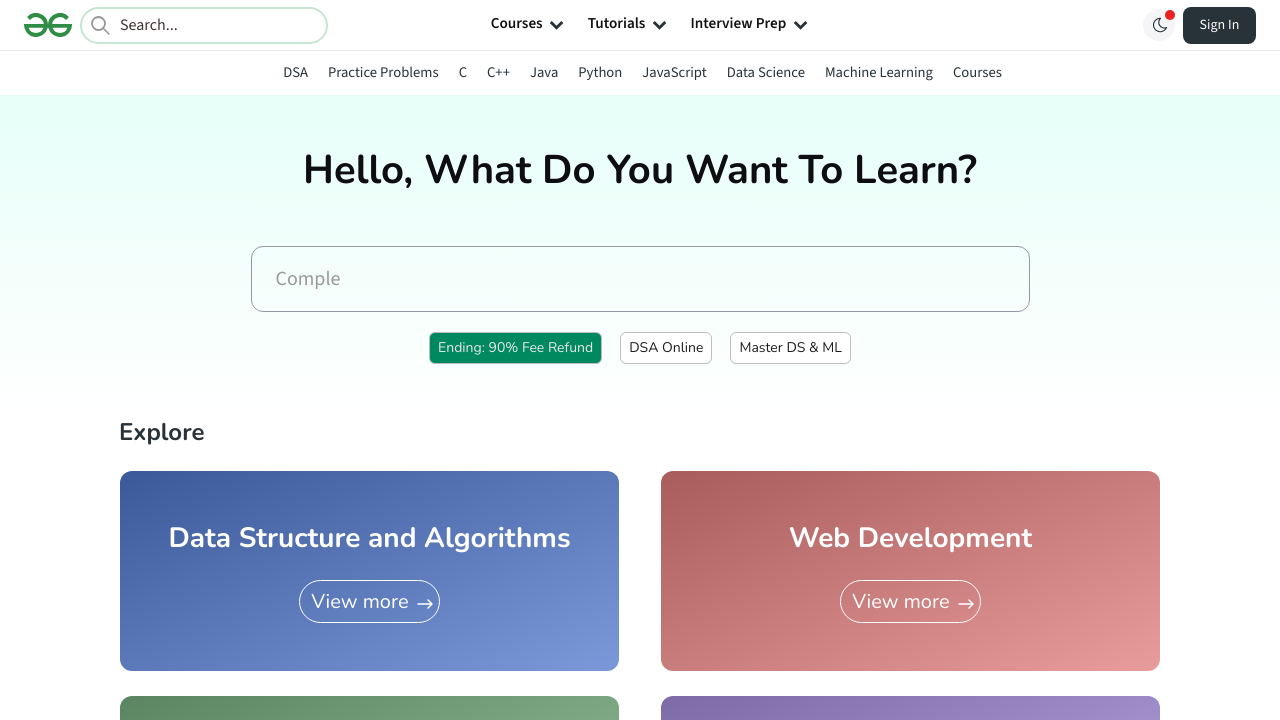

Set expected title value
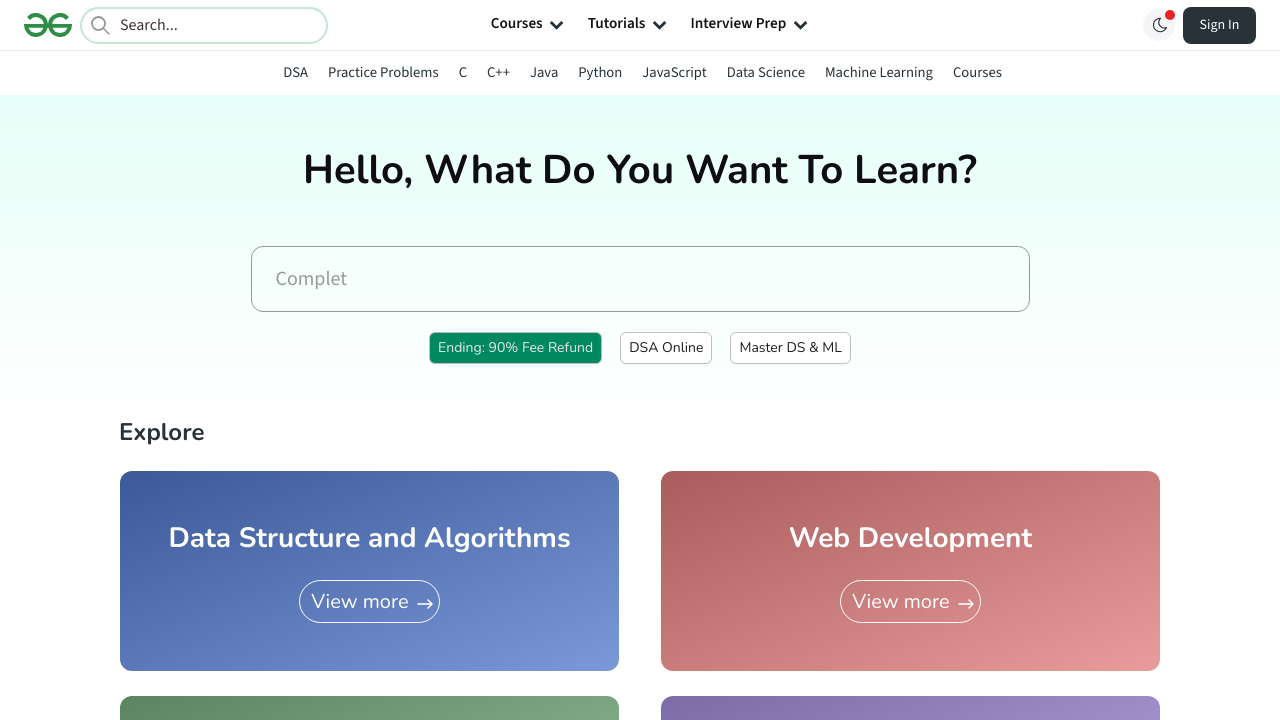

Verified page title matches expected title (case-insensitive)
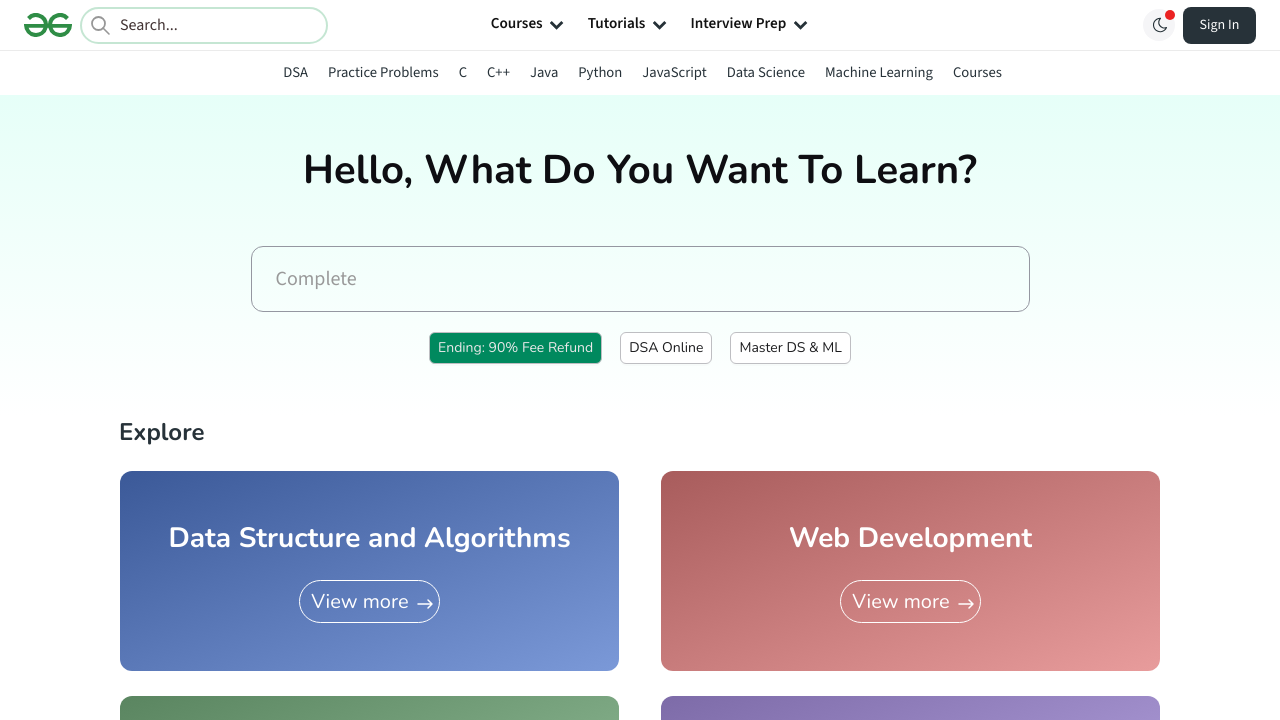

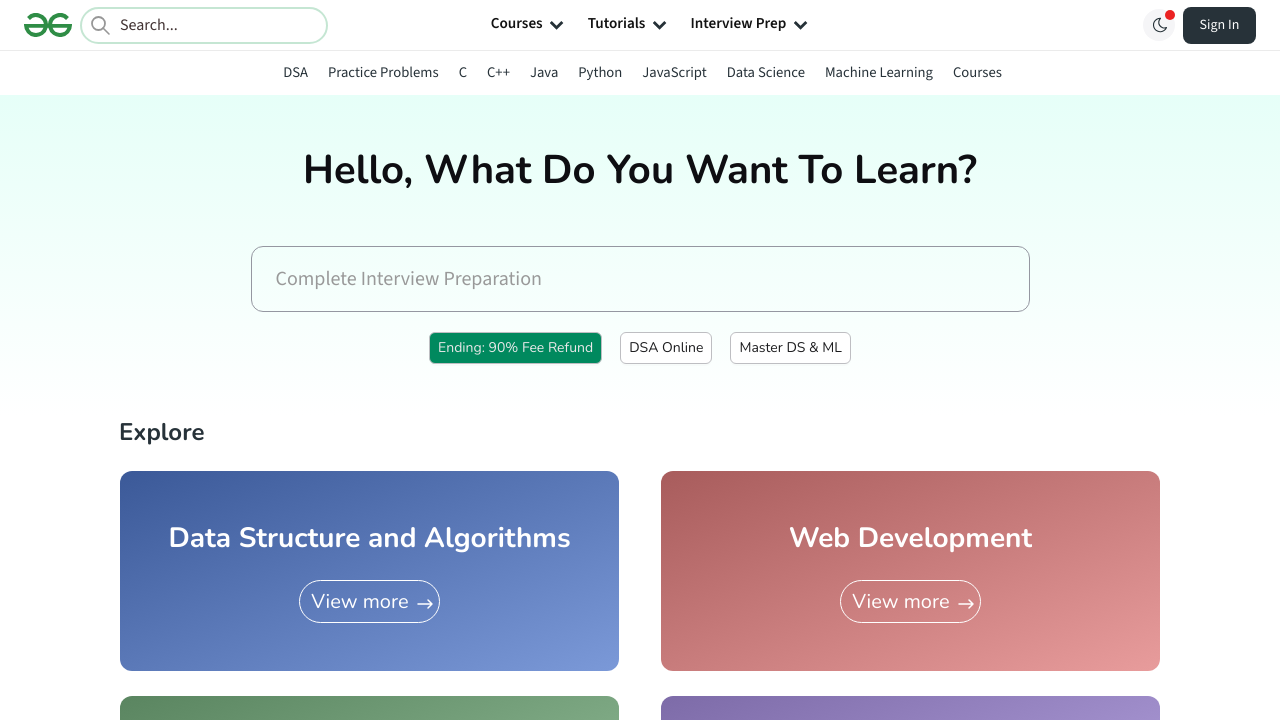